Tests mentor search by topic/expertise keyword and verifies matching results appear

Starting URL: https://job-portal-user-dev-skx7zw44dq-et.a.run.app/mentoring

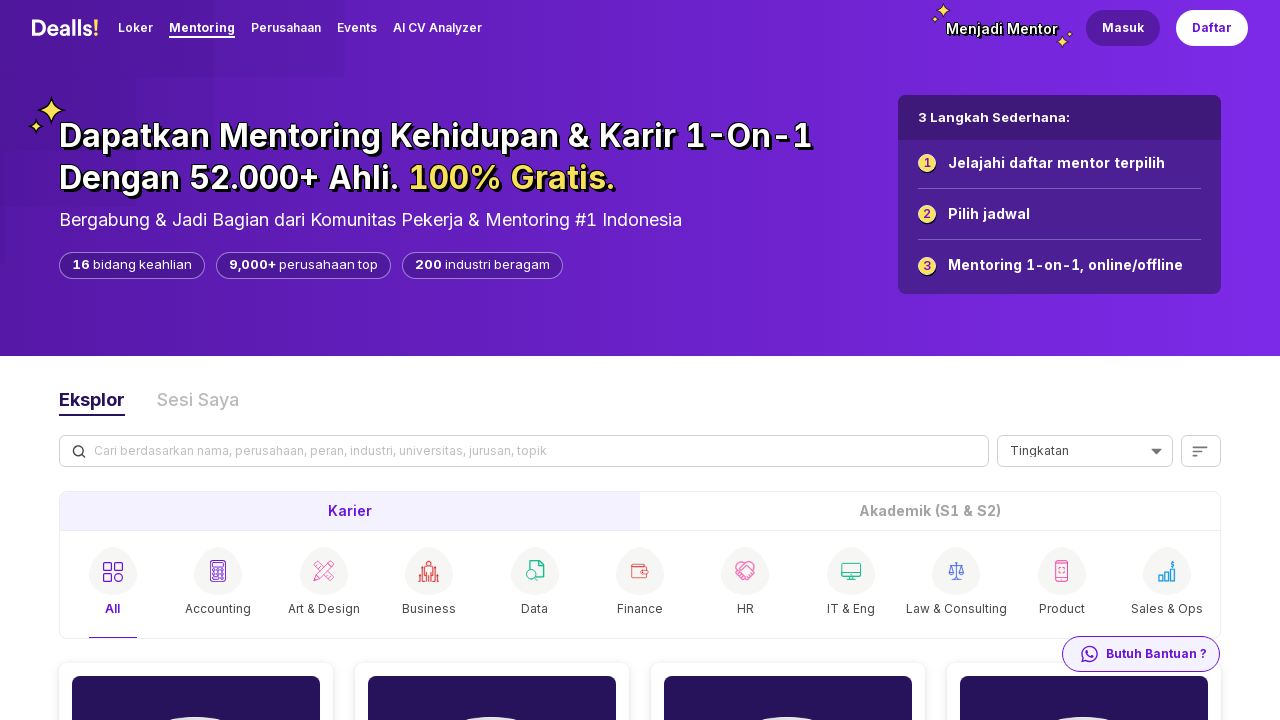

Clicked on mentor search textbox at (527, 451) on xpath=//input[@id='searchMentor']
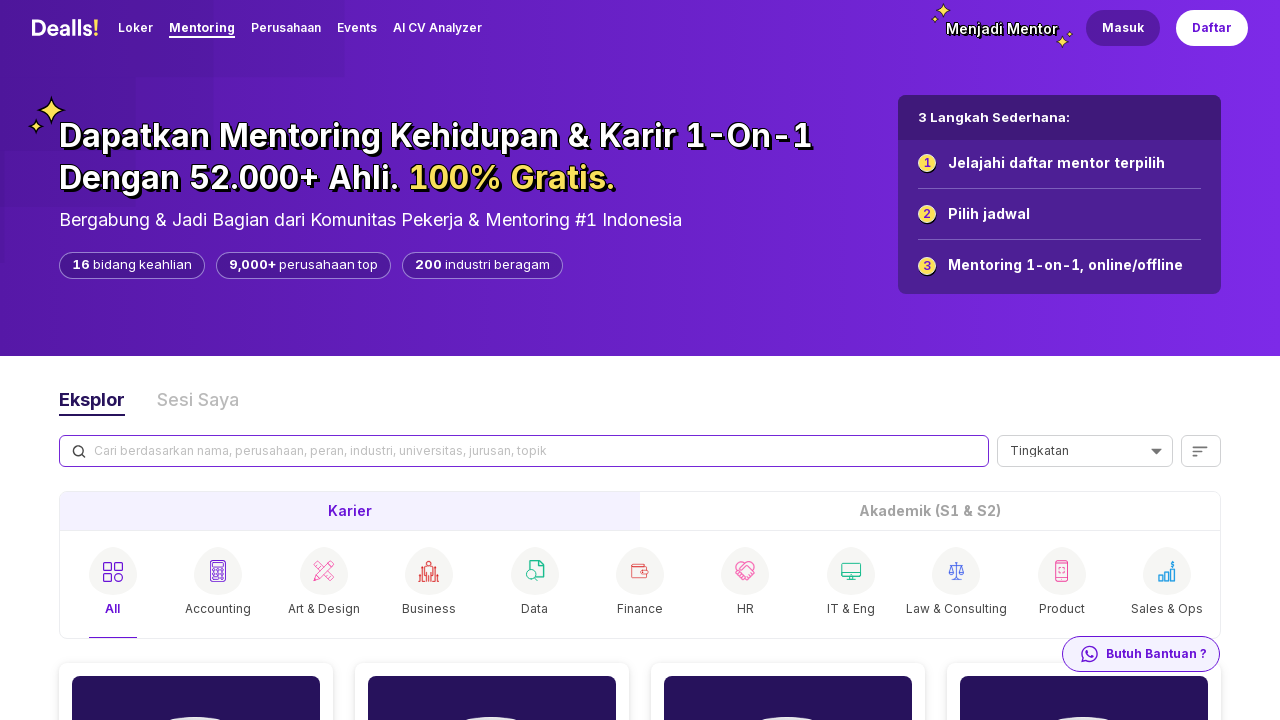

Filled search field with 'Topic 1' expertise keyword on xpath=//input[@id='searchMentor']
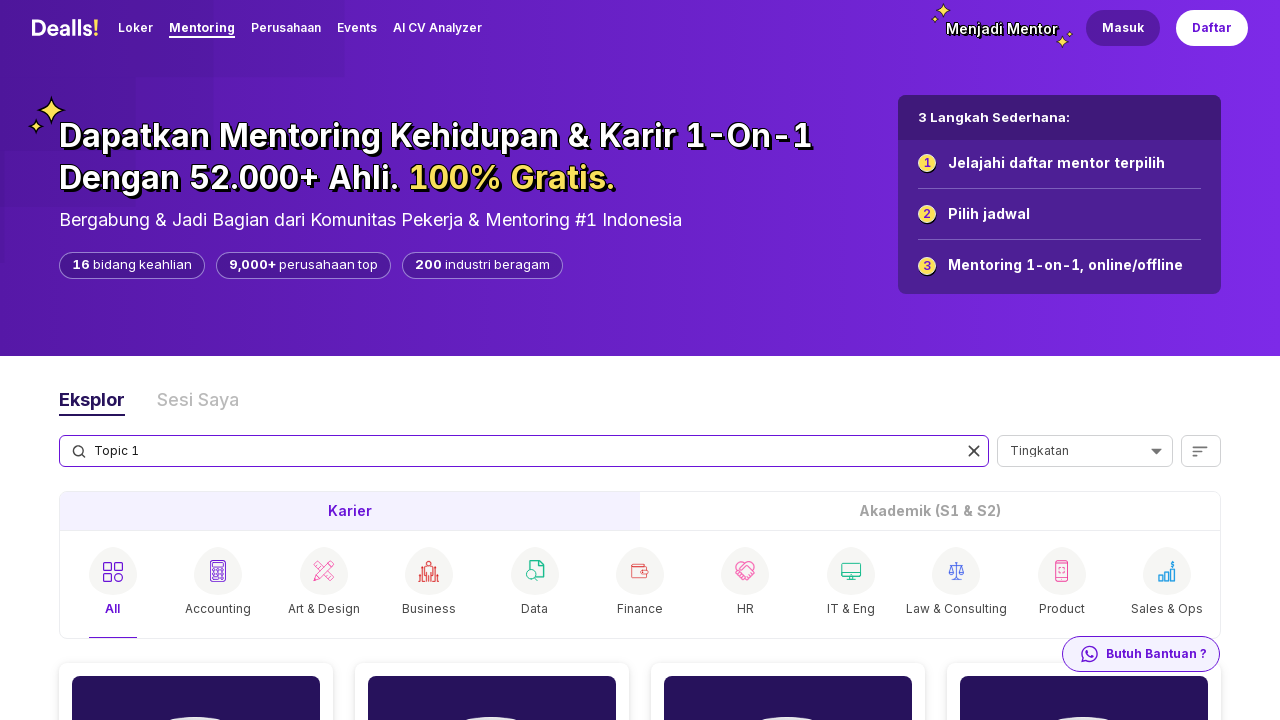

Search results with 'Topic 1' expertise loaded successfully
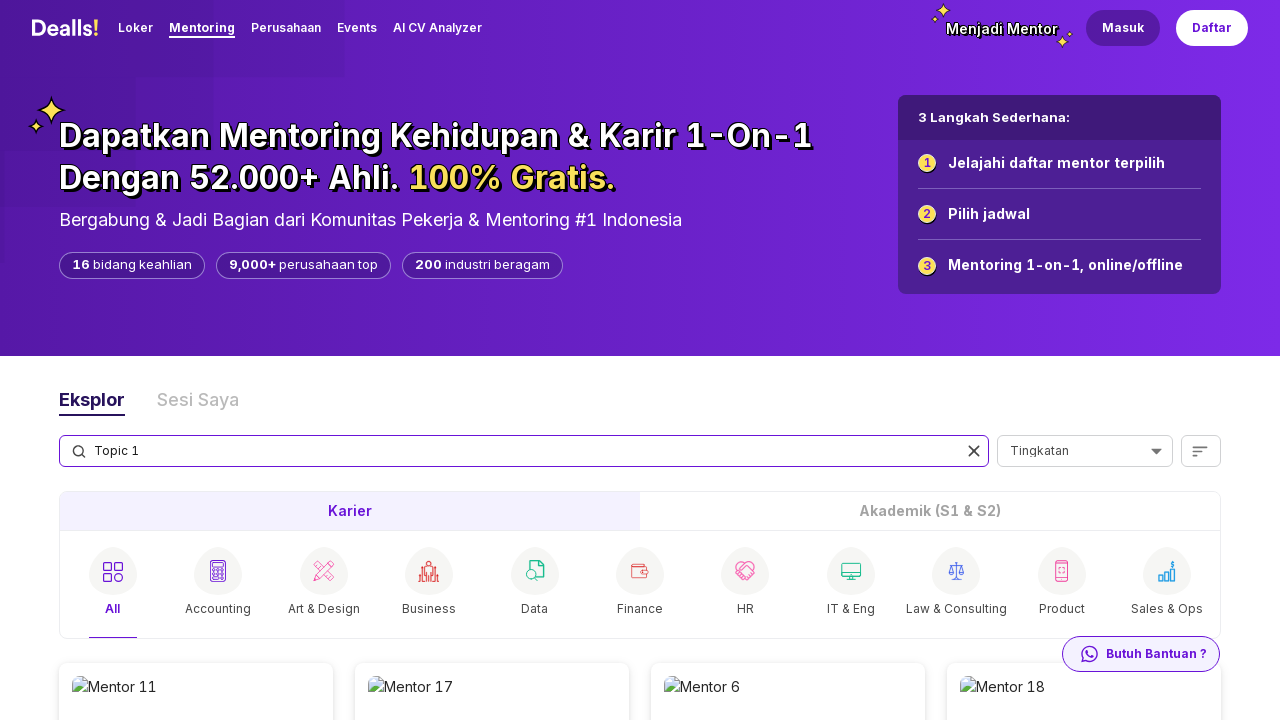

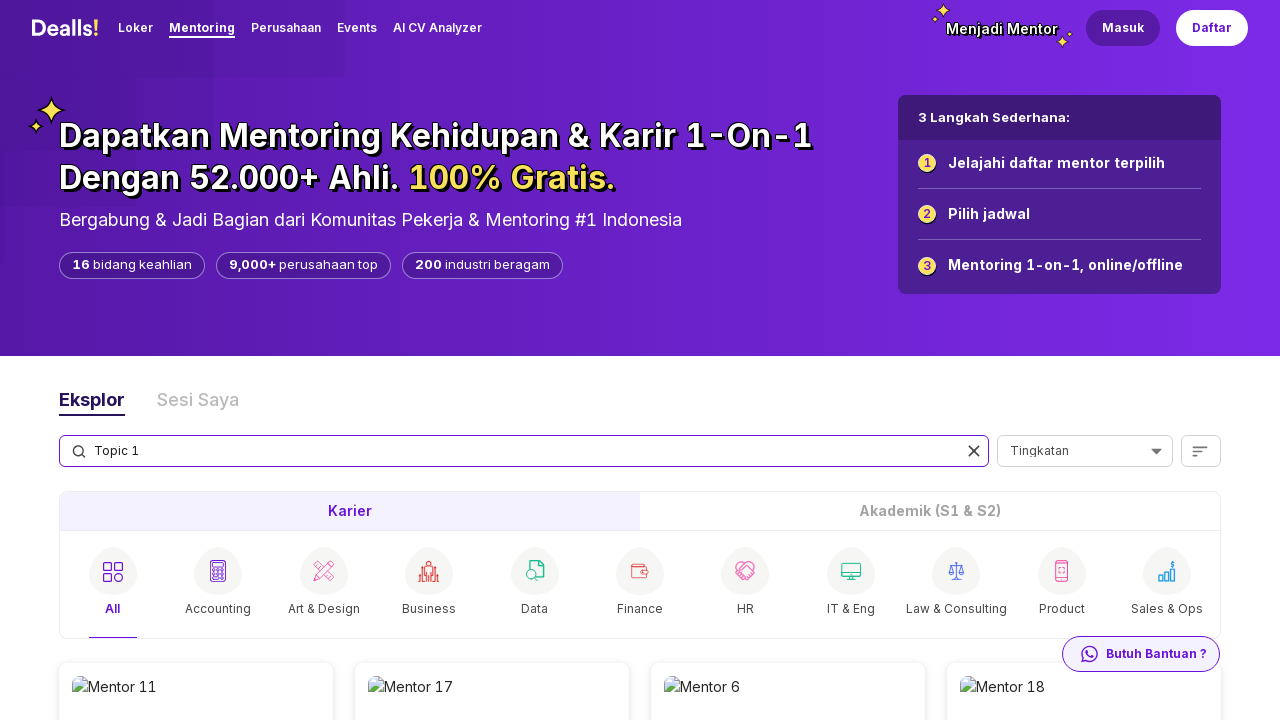